Tests JavaScript alert handling by clicking the first button, accepting the alert, and verifying the result message displays "You successfully clicked an alert"

Starting URL: https://the-internet.herokuapp.com/javascript_alerts

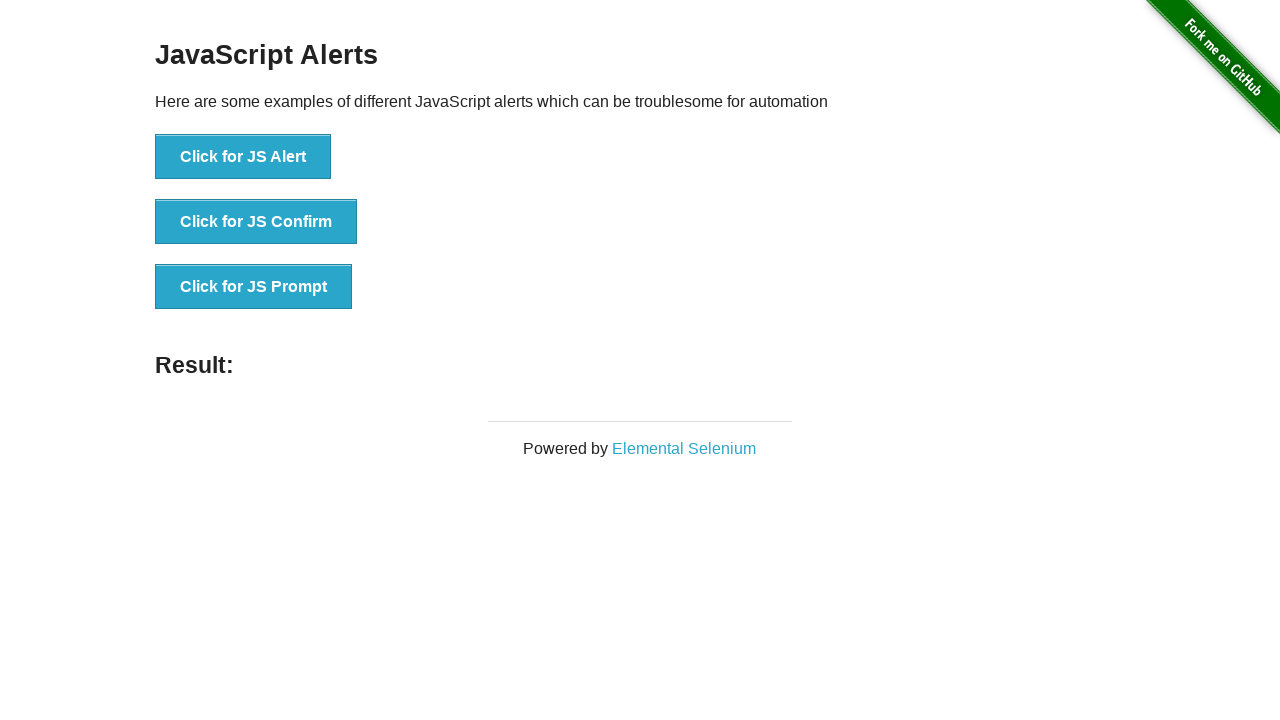

Clicked the 'Click for JS Alert' button to trigger JavaScript alert at (243, 157) on xpath=//*[text()='Click for JS Alert']
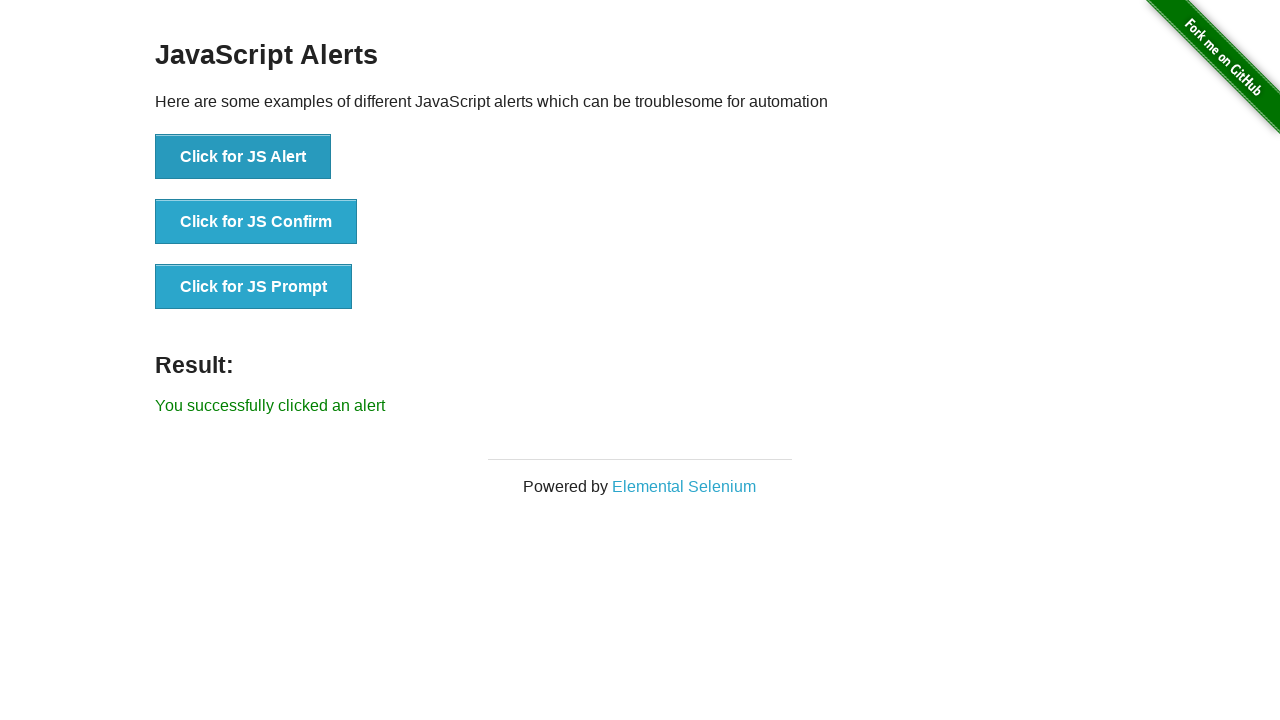

Set up dialog handler to automatically accept alerts
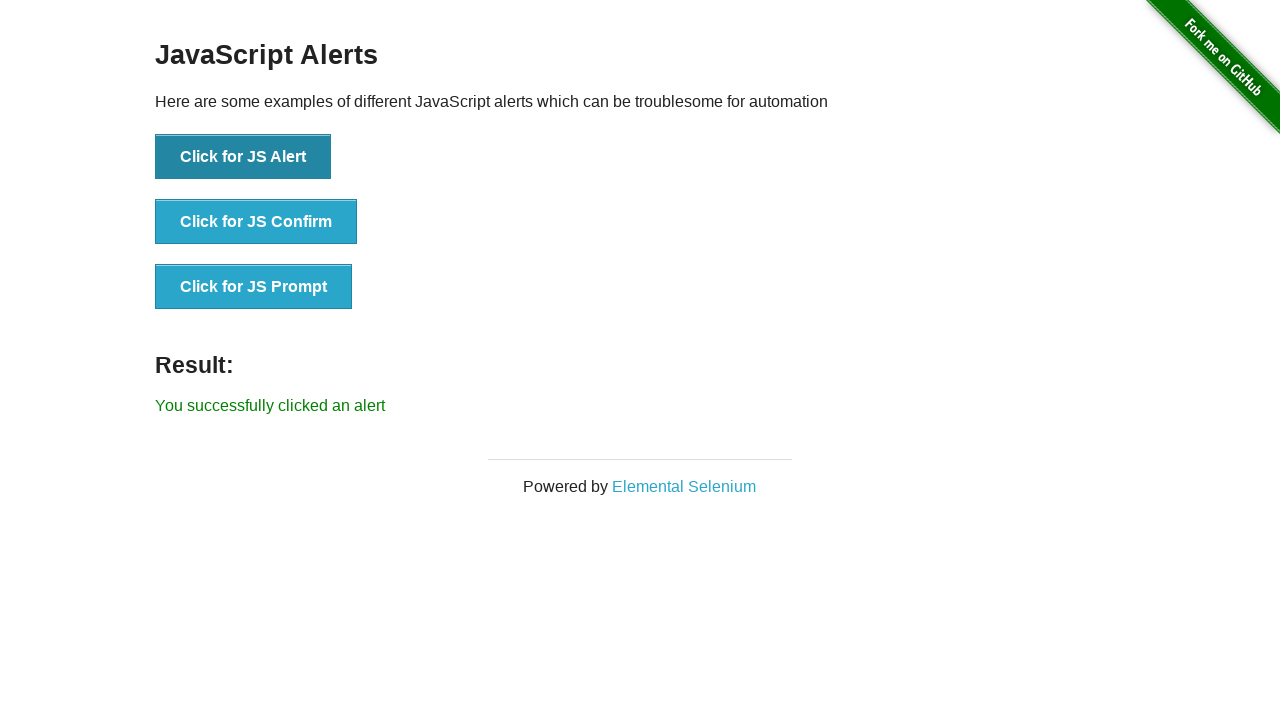

Clicked the 'Click for JS Alert' button again to trigger alert with handler active at (243, 157) on xpath=//*[text()='Click for JS Alert']
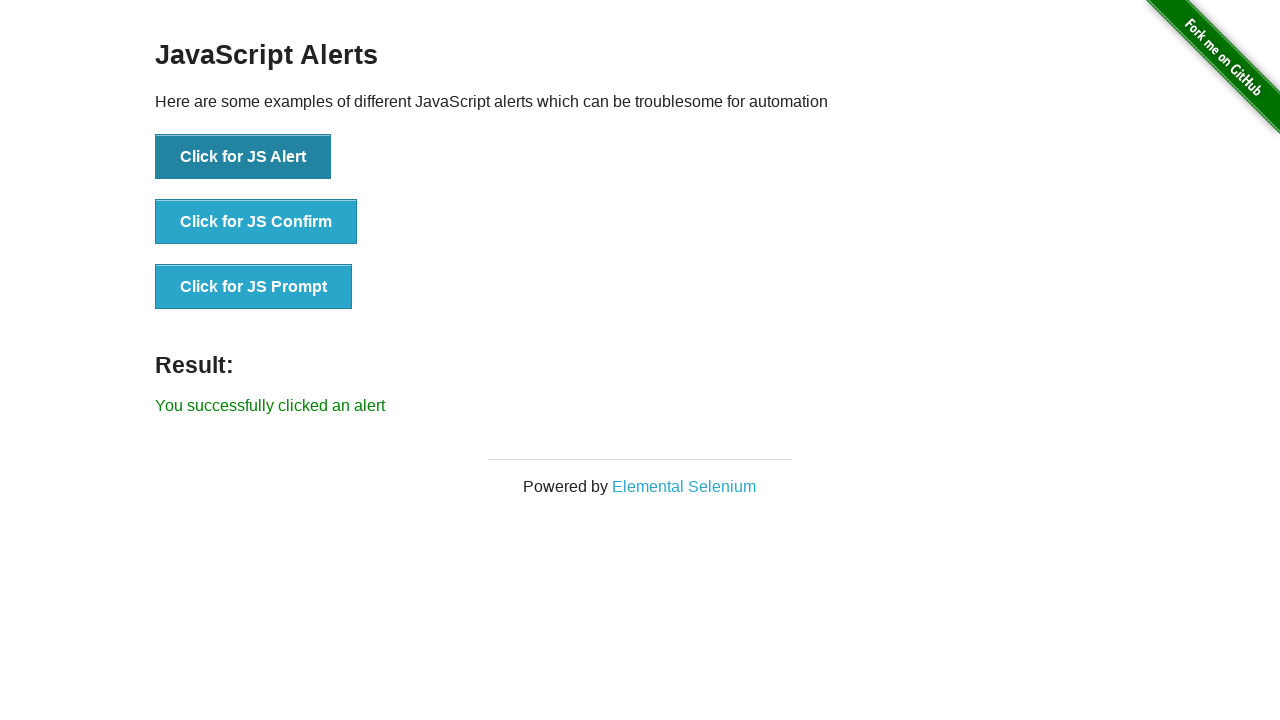

Waited for result message element to appear
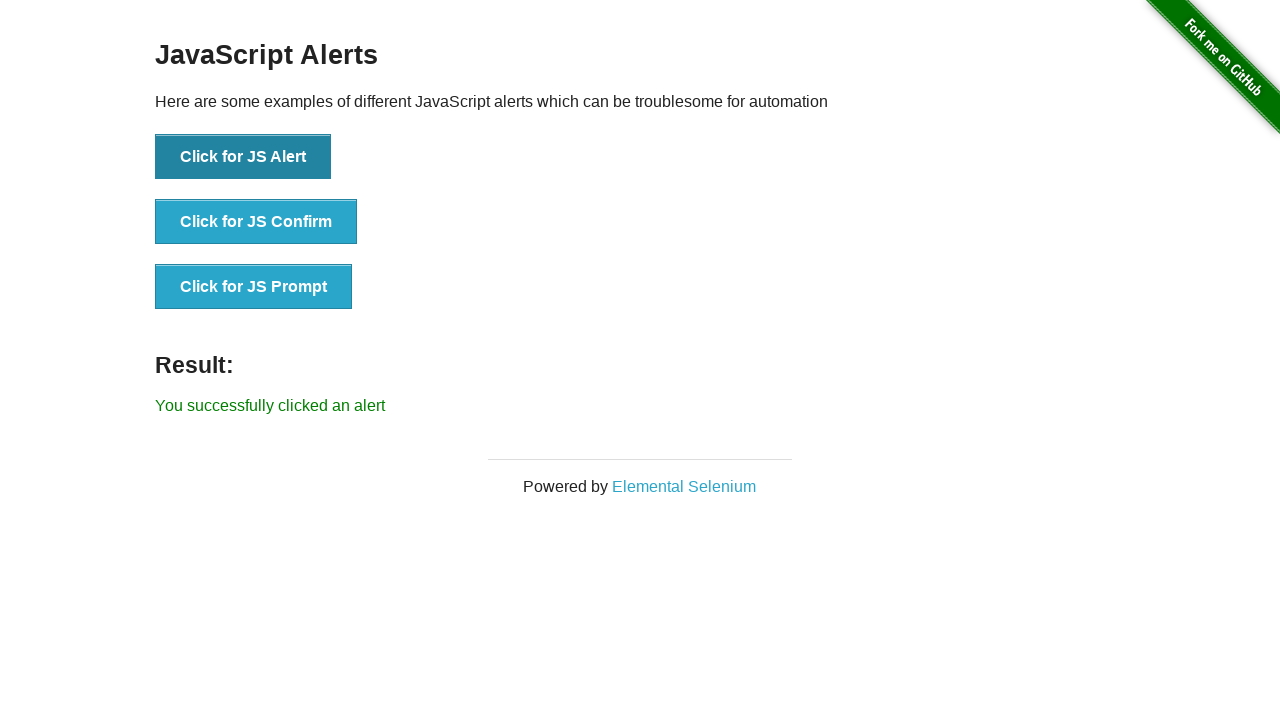

Retrieved result message text
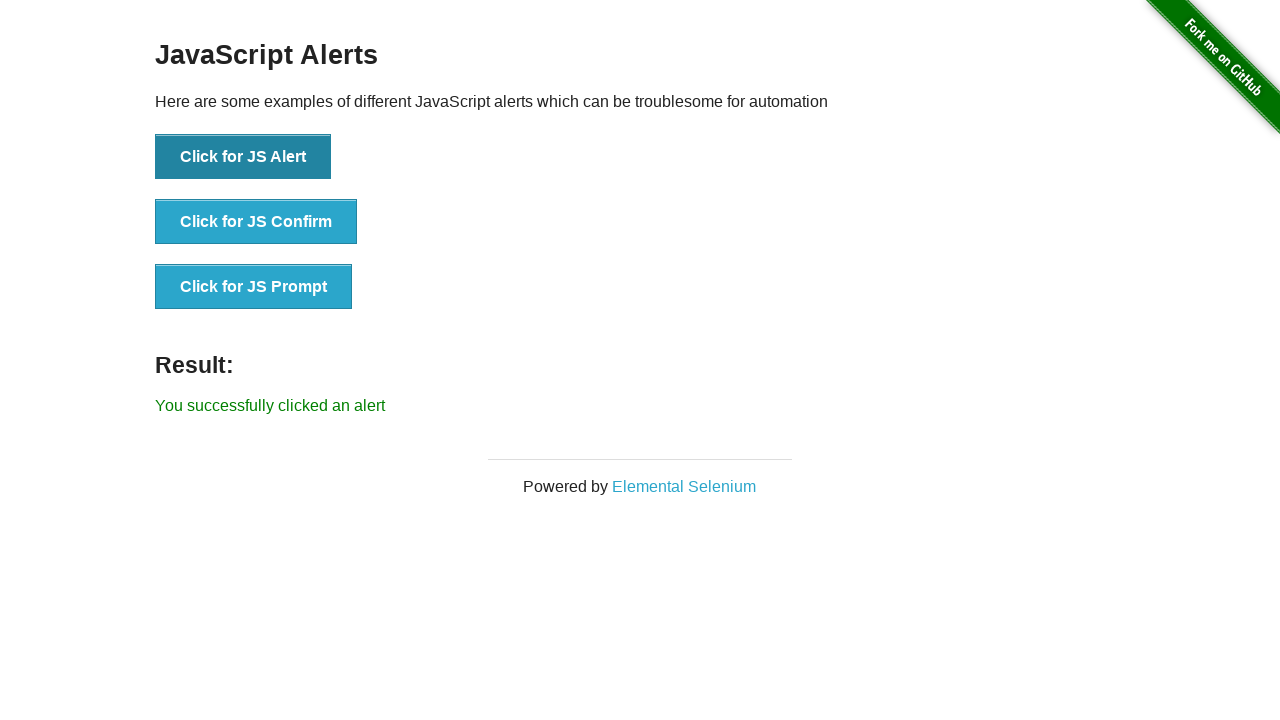

Verified result message displays 'You successfully clicked an alert'
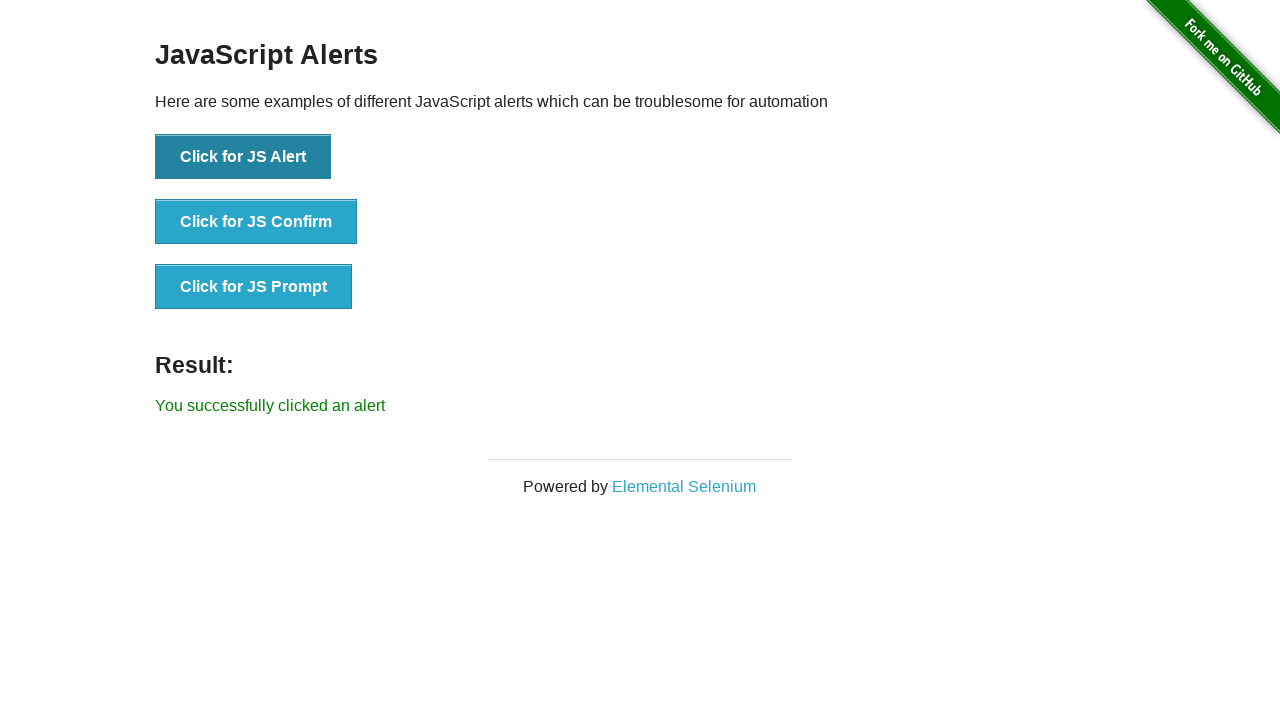

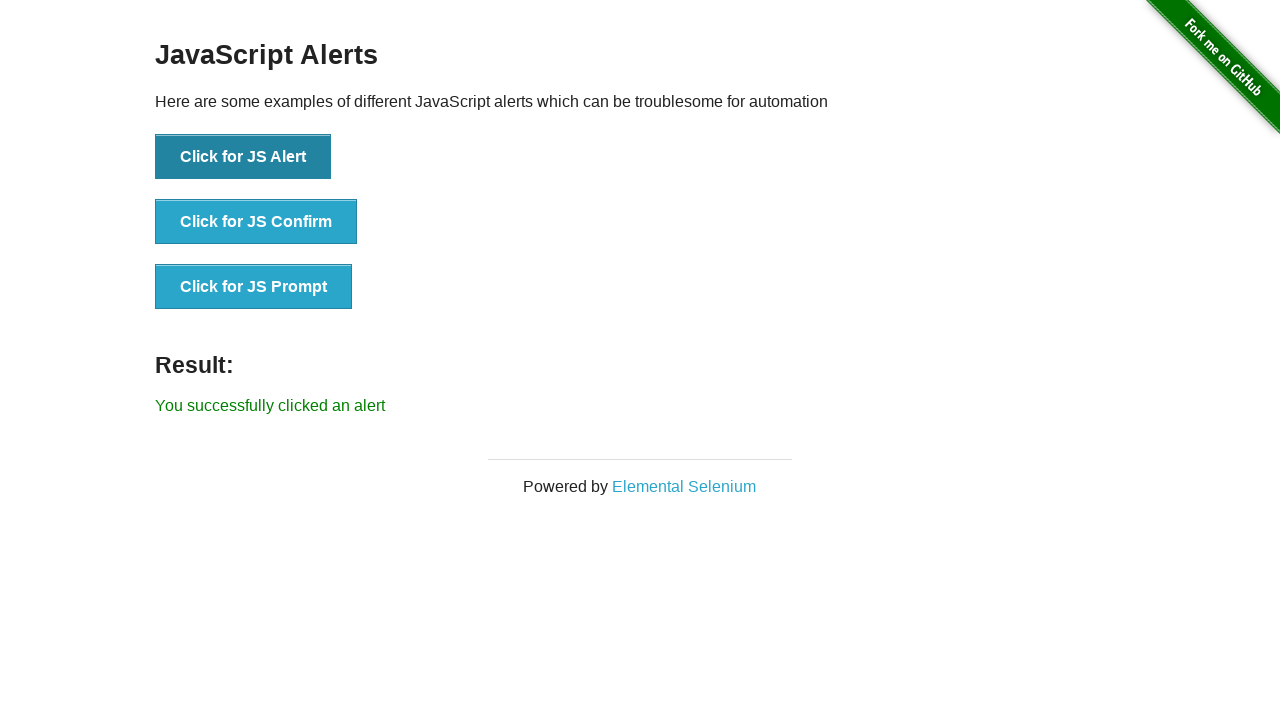